Tests JavaScript dialog handling by clicking buttons that trigger alert, confirm, and prompt dialogs, and accepting them appropriately

Starting URL: https://the-internet.herokuapp.com/javascript_alerts

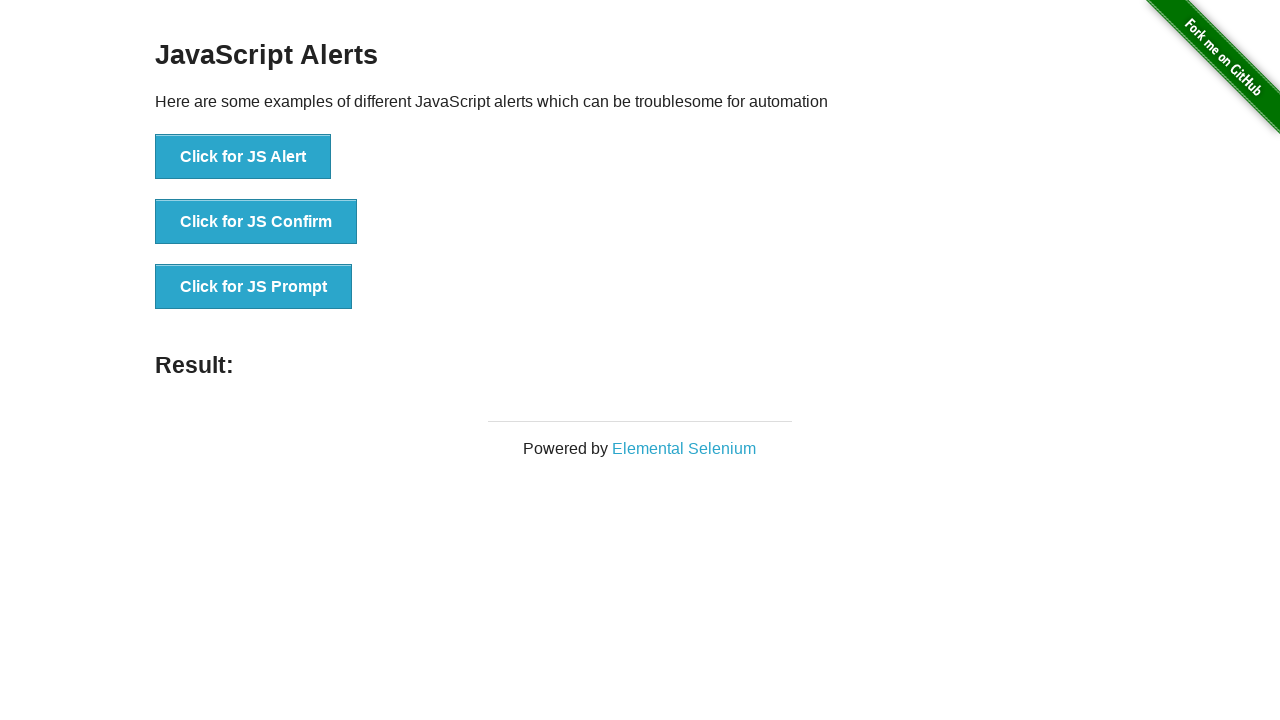

Set up dialog handler to accept alerts, confirms, and prompts
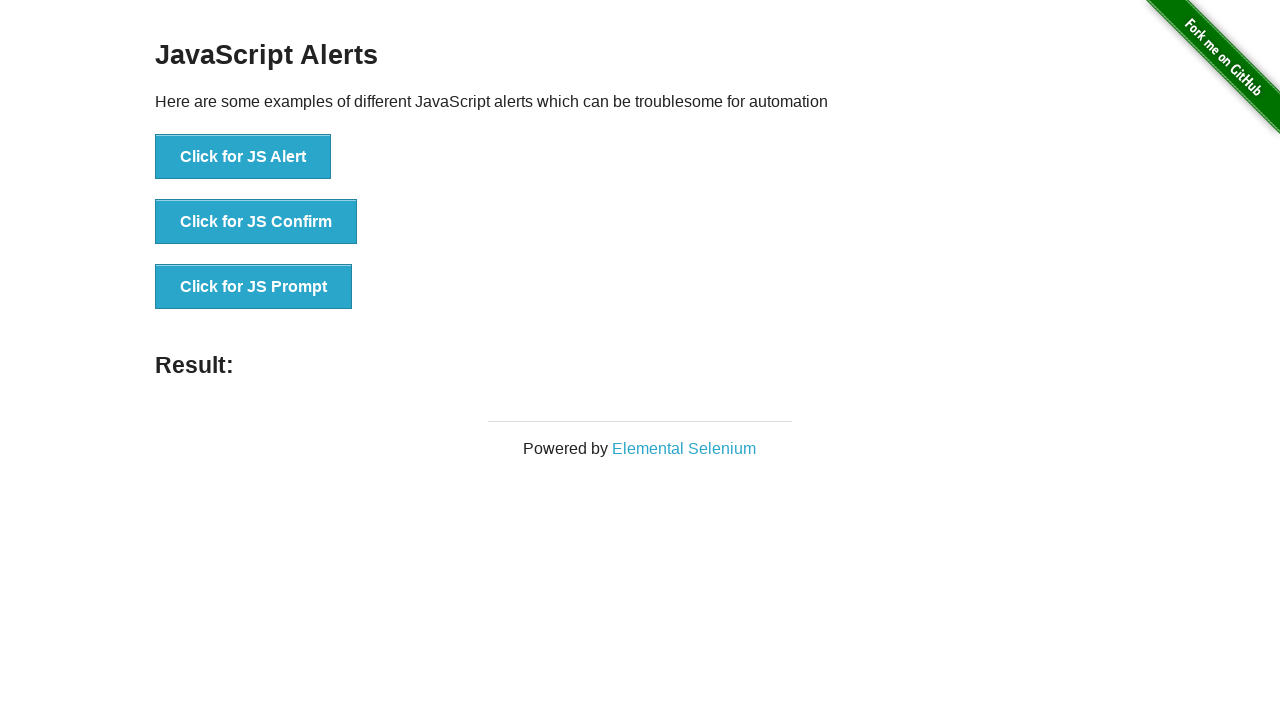

Clicked button to trigger JS Alert dialog at (243, 157) on text=Click for JS Alert
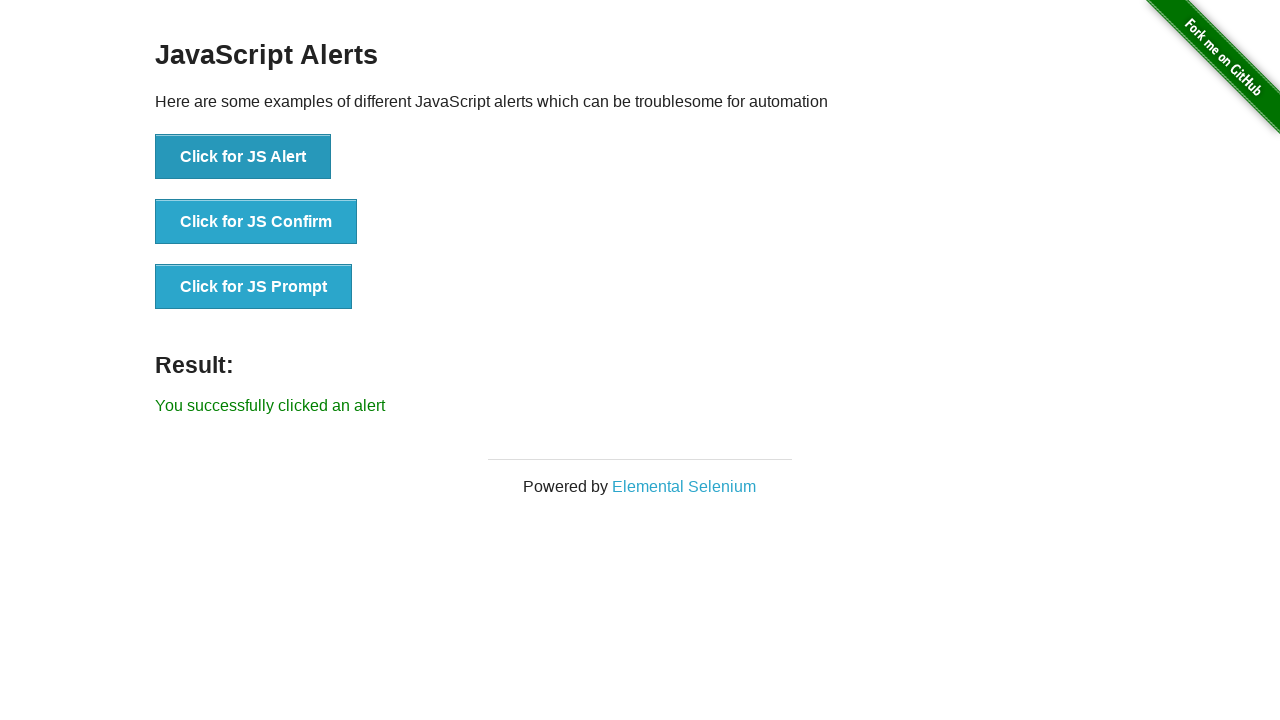

Clicked button to trigger JS Confirm dialog at (256, 222) on text=Click for JS Confirm
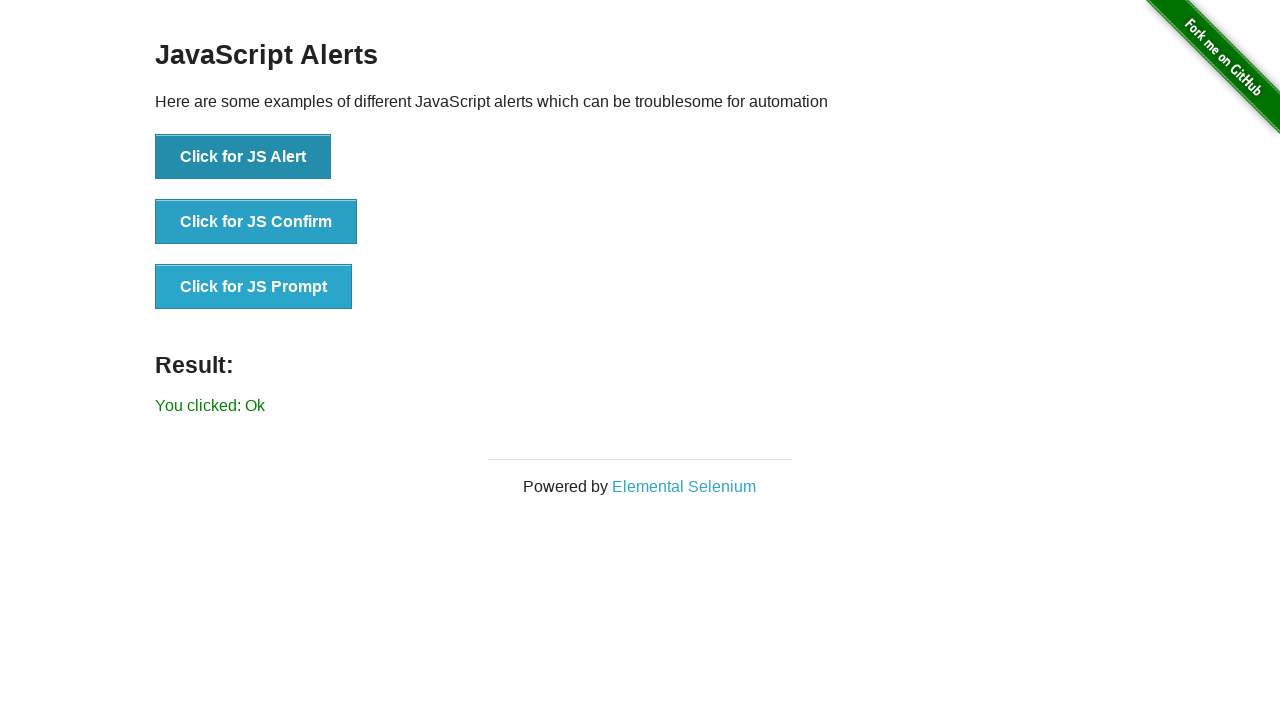

Clicked button to trigger JS Prompt dialog and entered 'Aaryan' at (254, 287) on text=Click for JS Prompt
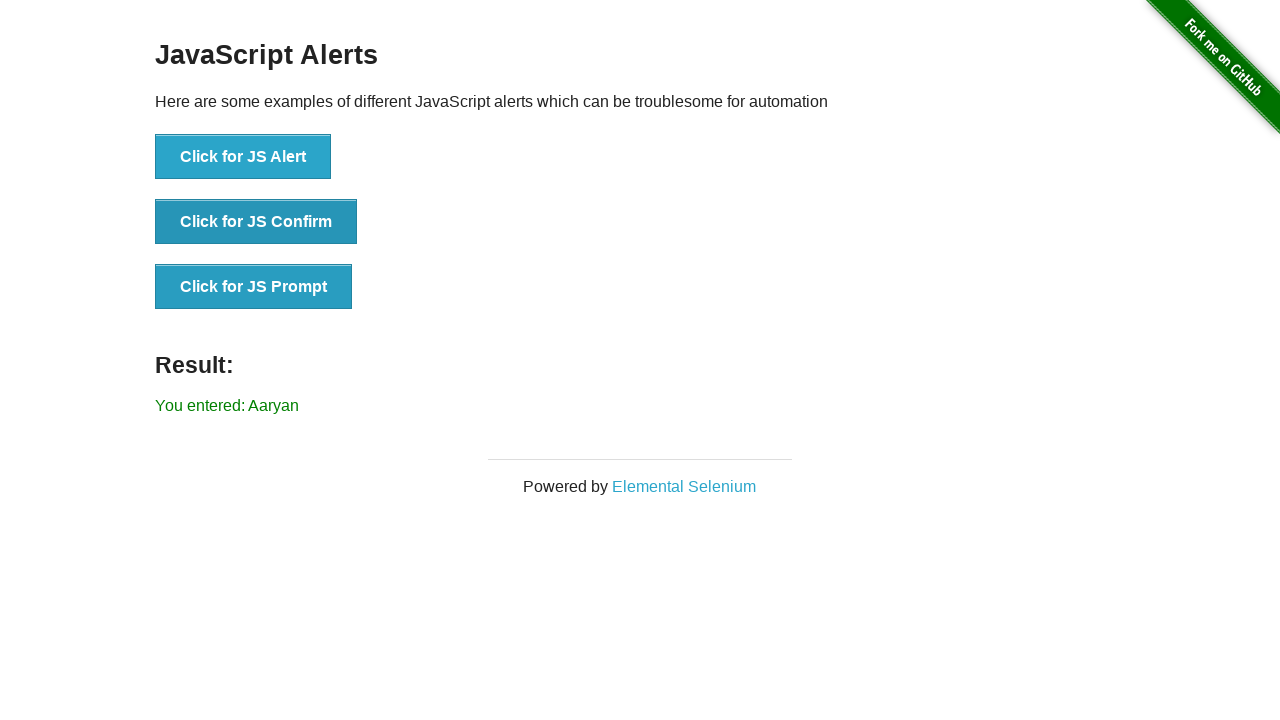

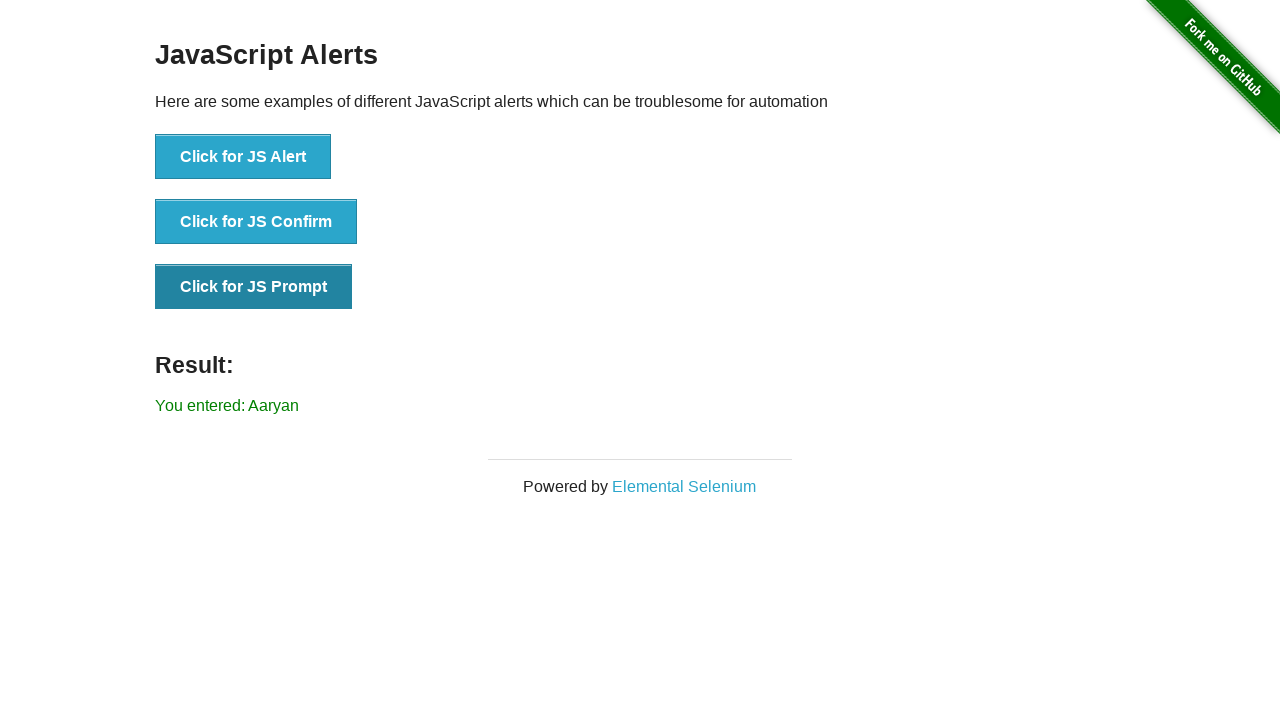